Tests JavaScript prompt dialog by clicking a button, entering text in the prompt, accepting it, and verifying the entered text appears in the result

Starting URL: https://testcenter.techproeducation.com/index.php?page=javascript-alerts

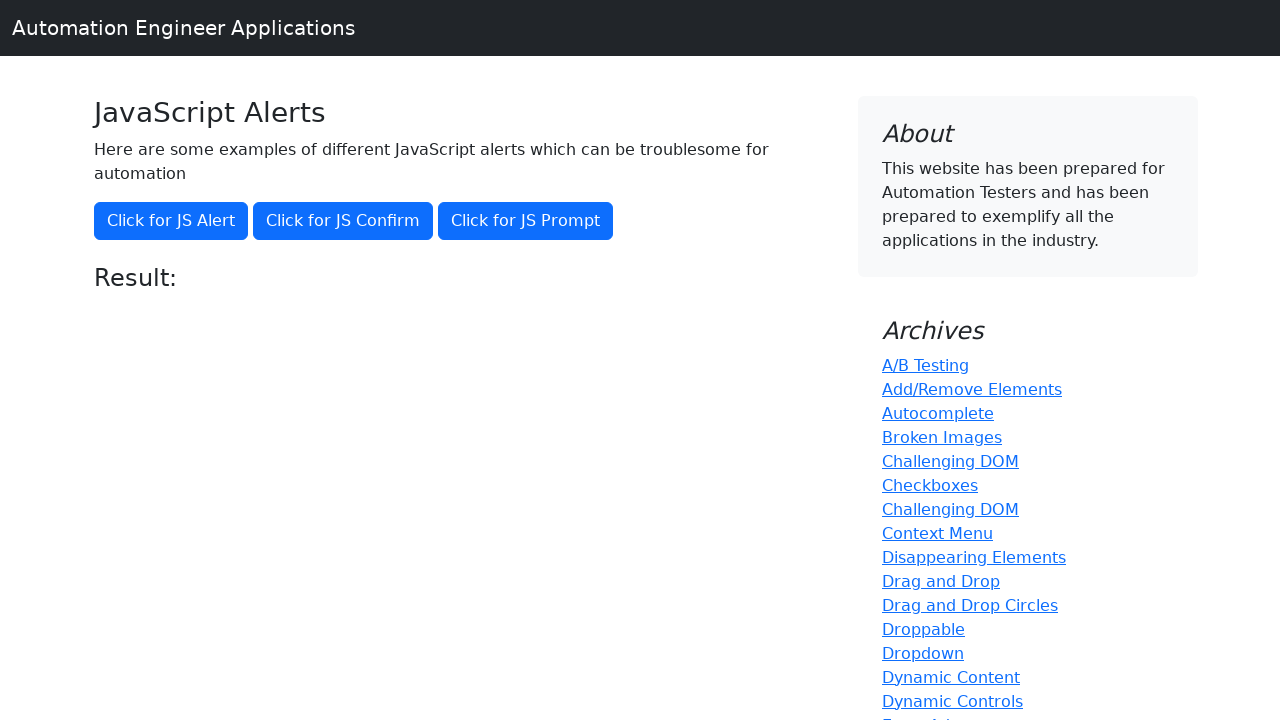

Set up dialog handler to accept prompt with text 'Aykut'
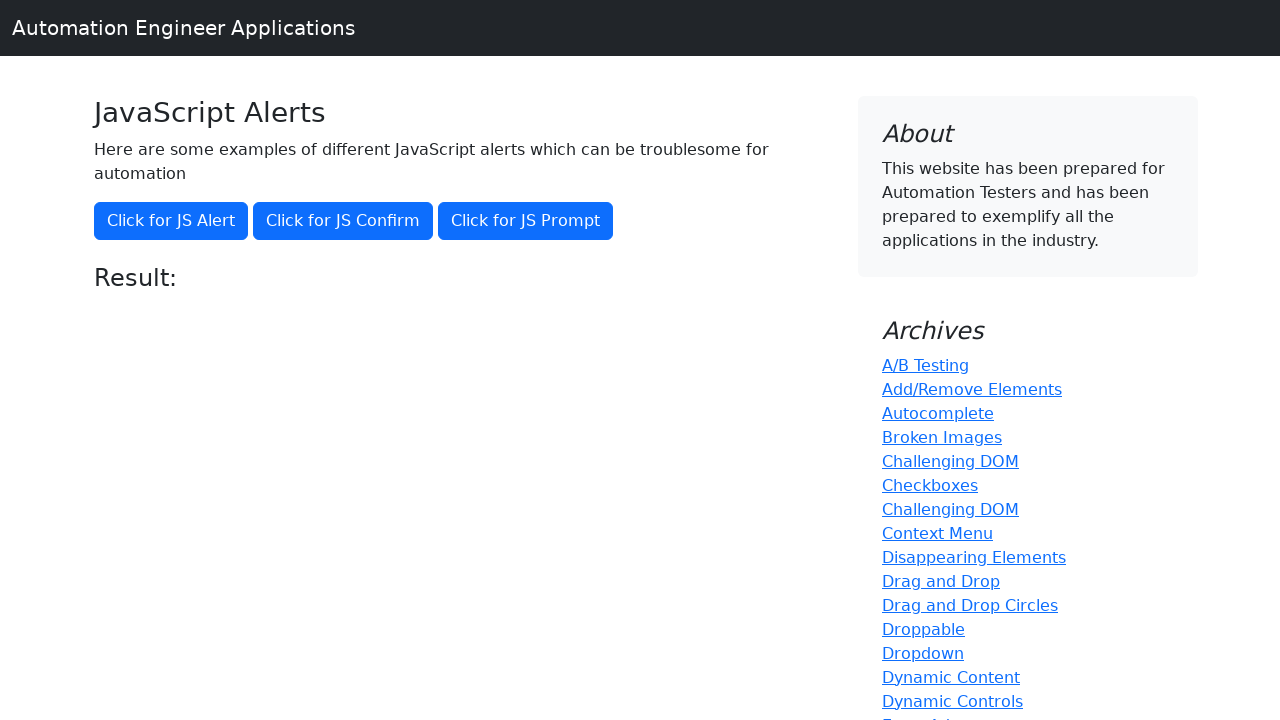

Clicked button to trigger JavaScript prompt dialog at (526, 221) on button[onclick='jsPrompt()']
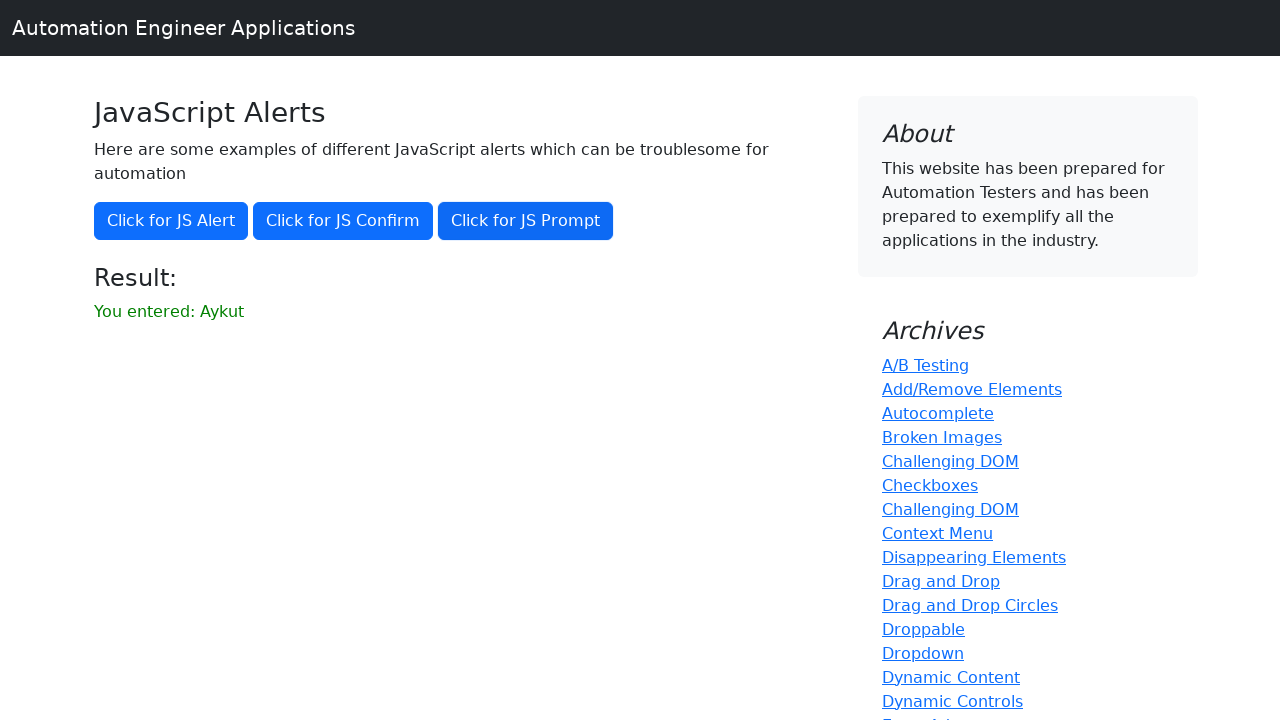

Waited for result element to appear after accepting prompt
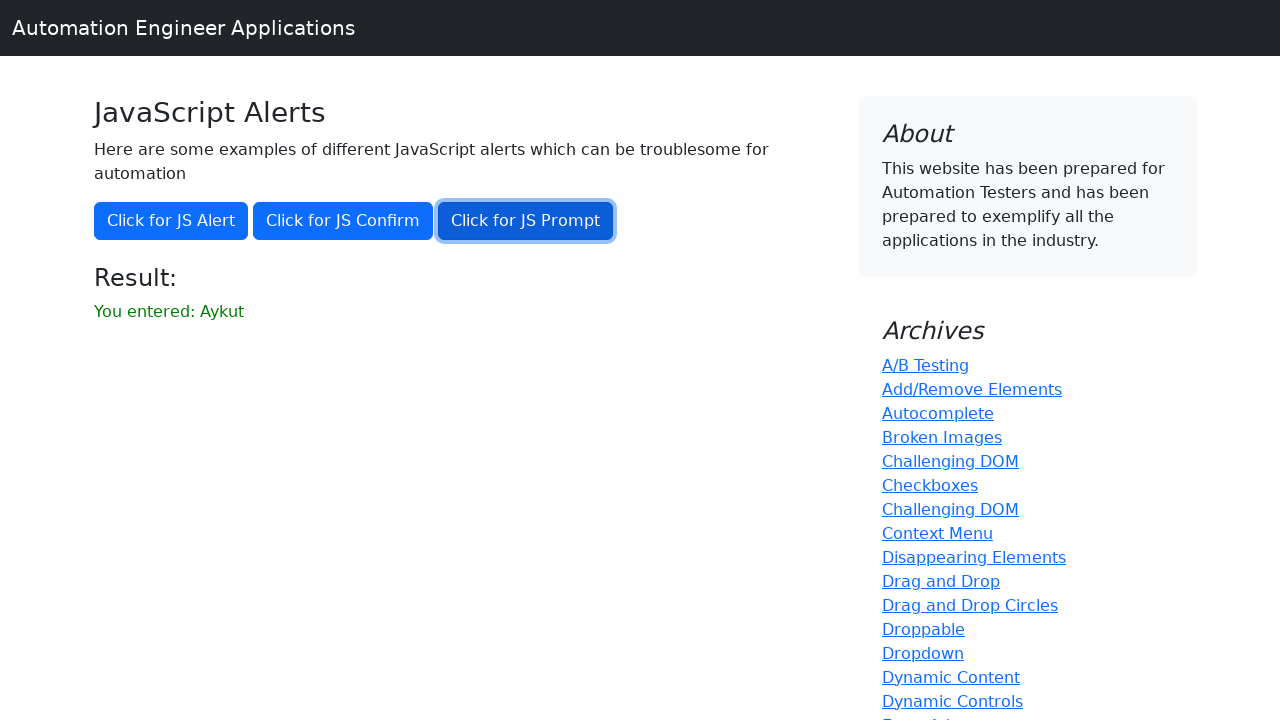

Retrieved text content from result element
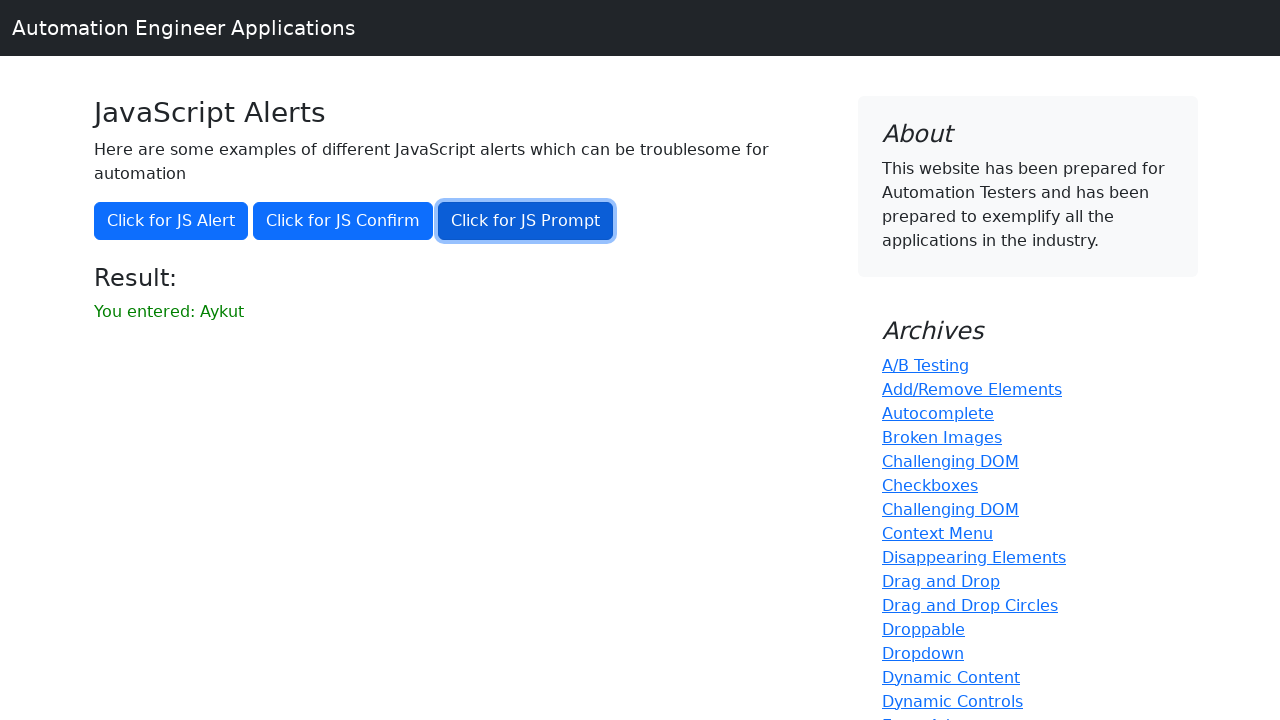

Verified that entered text 'Aykut' appears in result
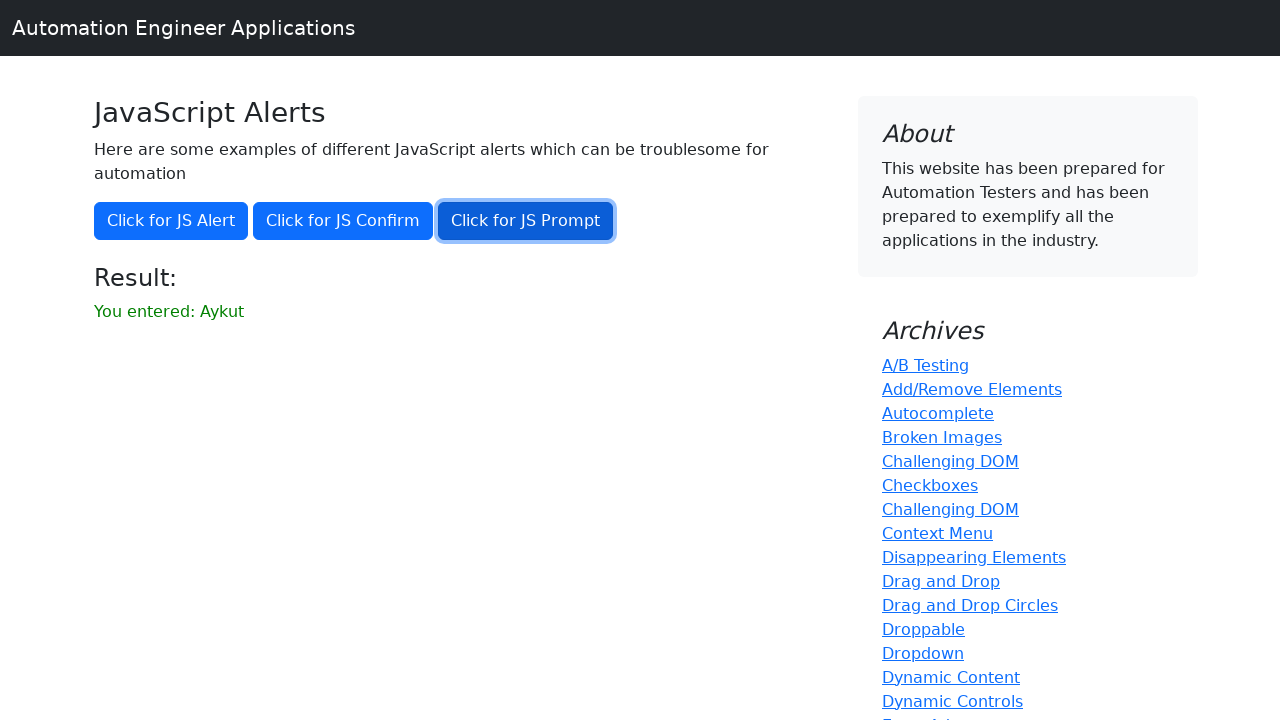

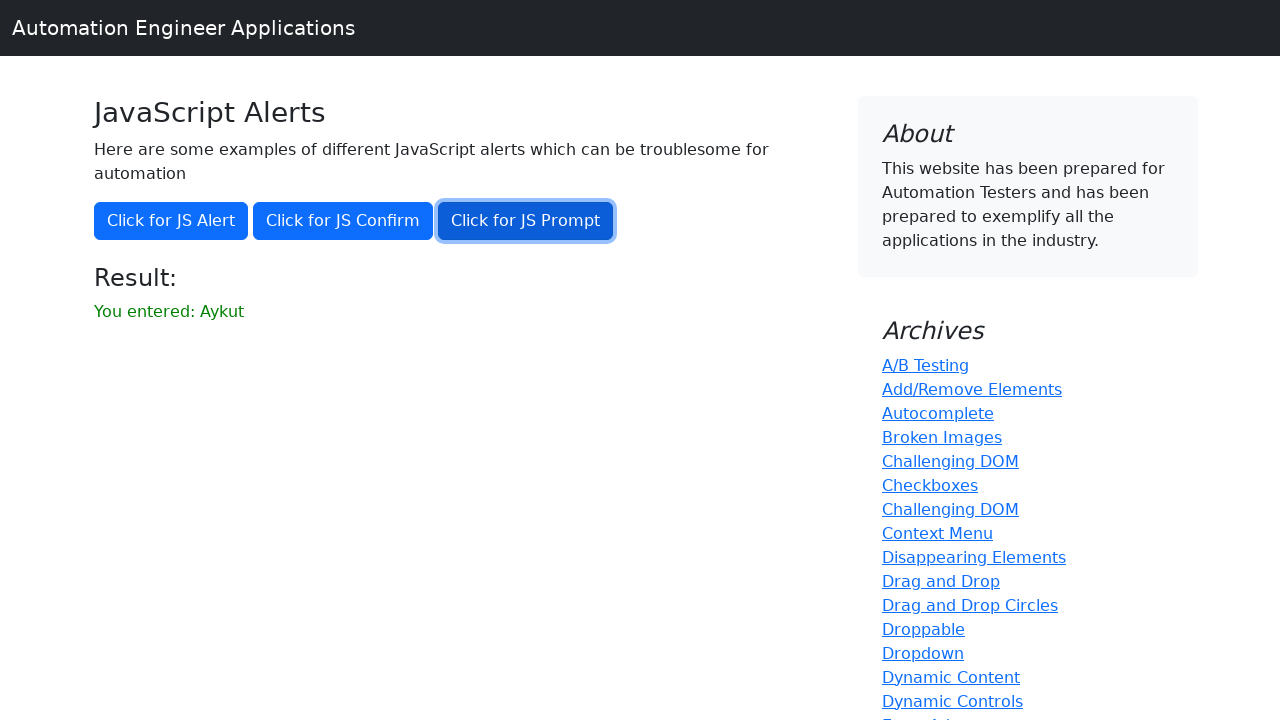